Tests JavaScript alert and confirm dialog handling by filling a name field, triggering an alert box, accepting it, then triggering a confirm dialog and dismissing it.

Starting URL: https://rahulshettyacademy.com/AutomationPractice/

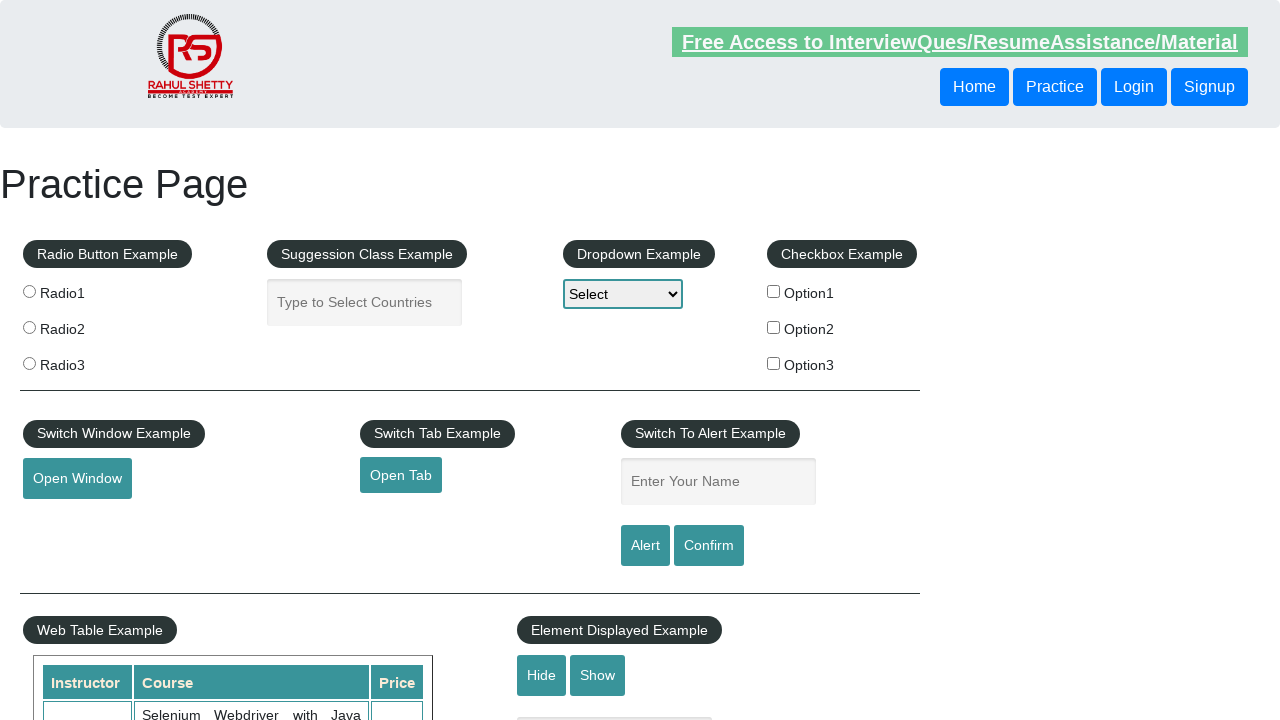

Filled name field with 'Text' on #name
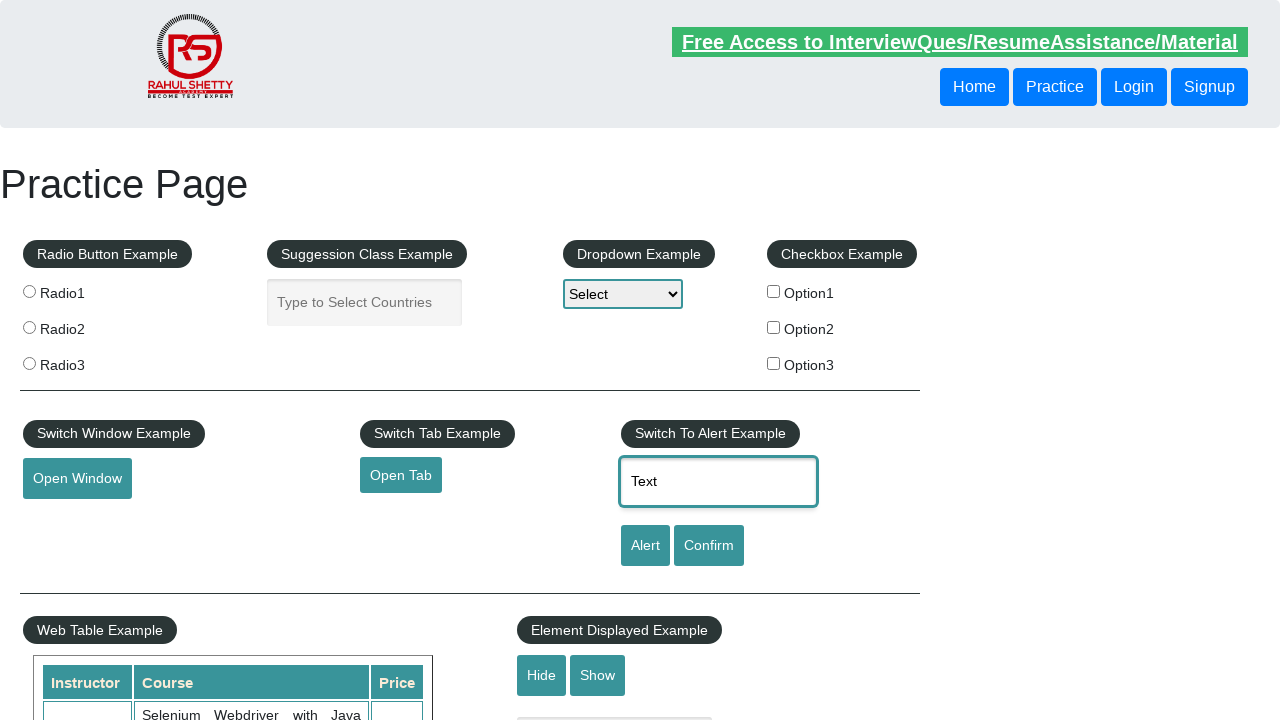

Clicked alert button to trigger JavaScript alert at (645, 546) on #alertbtn
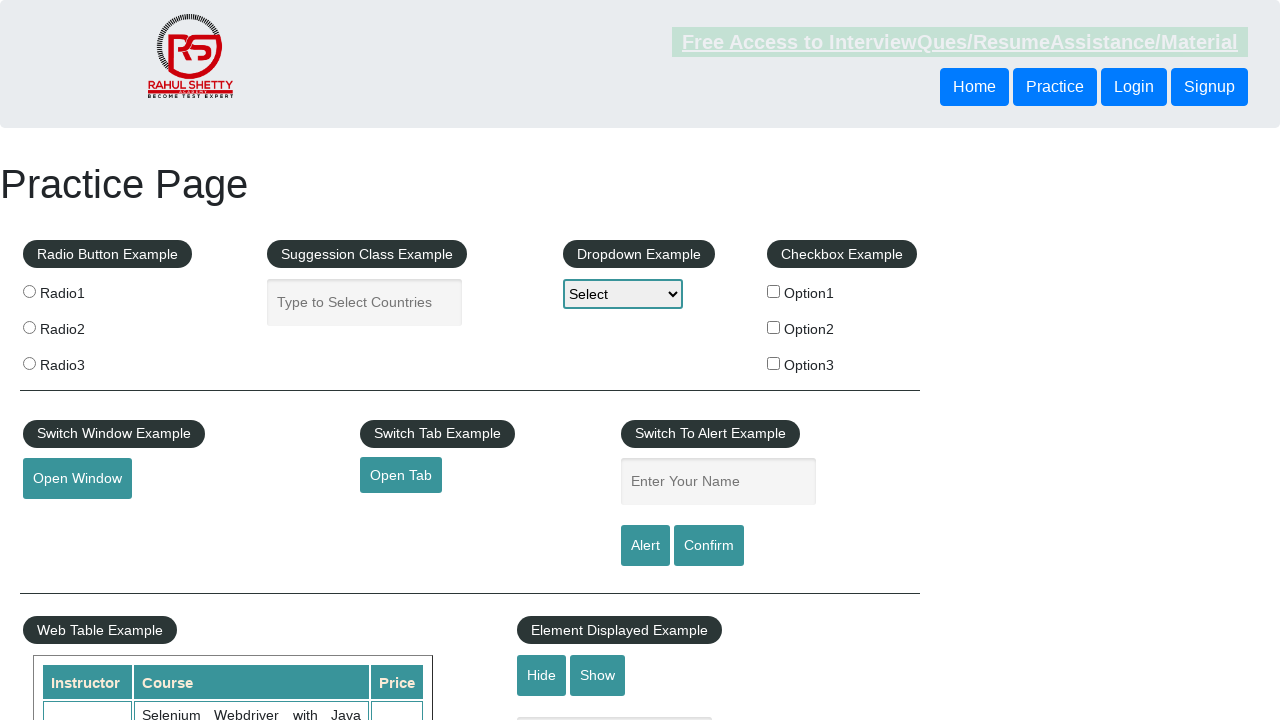

Set up dialog handler to accept alert
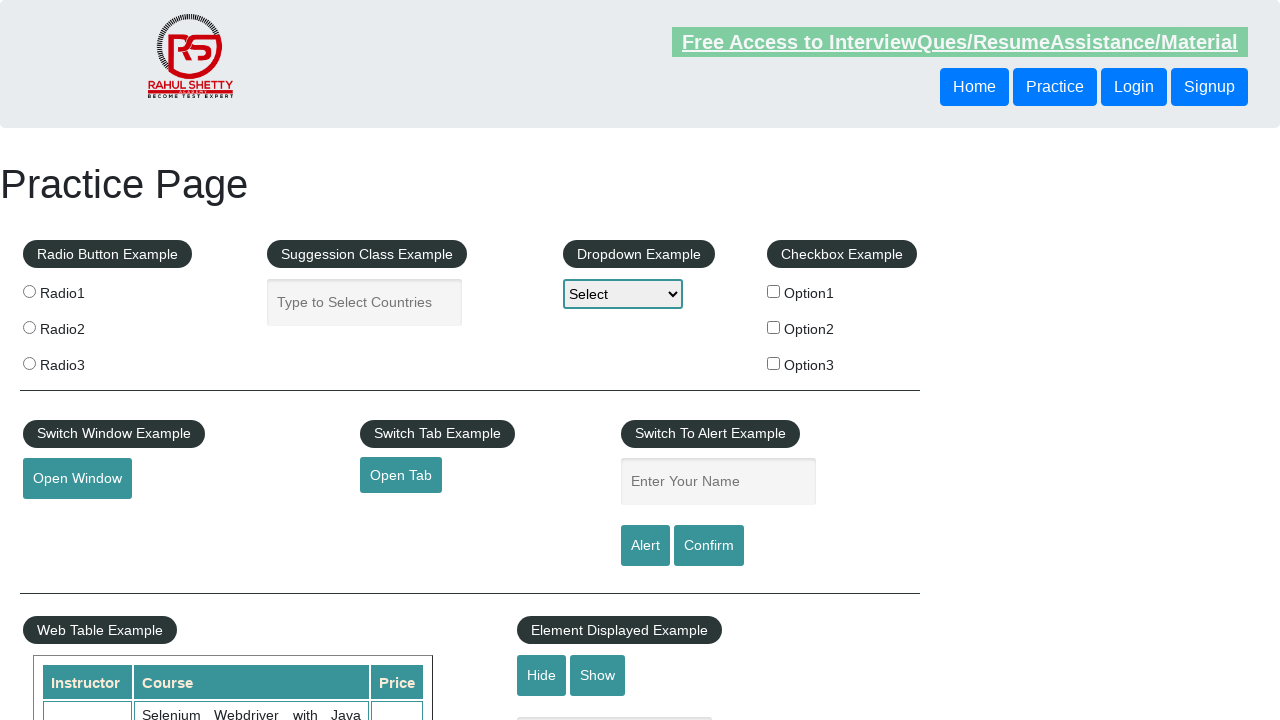

Waited 500ms for alert processing
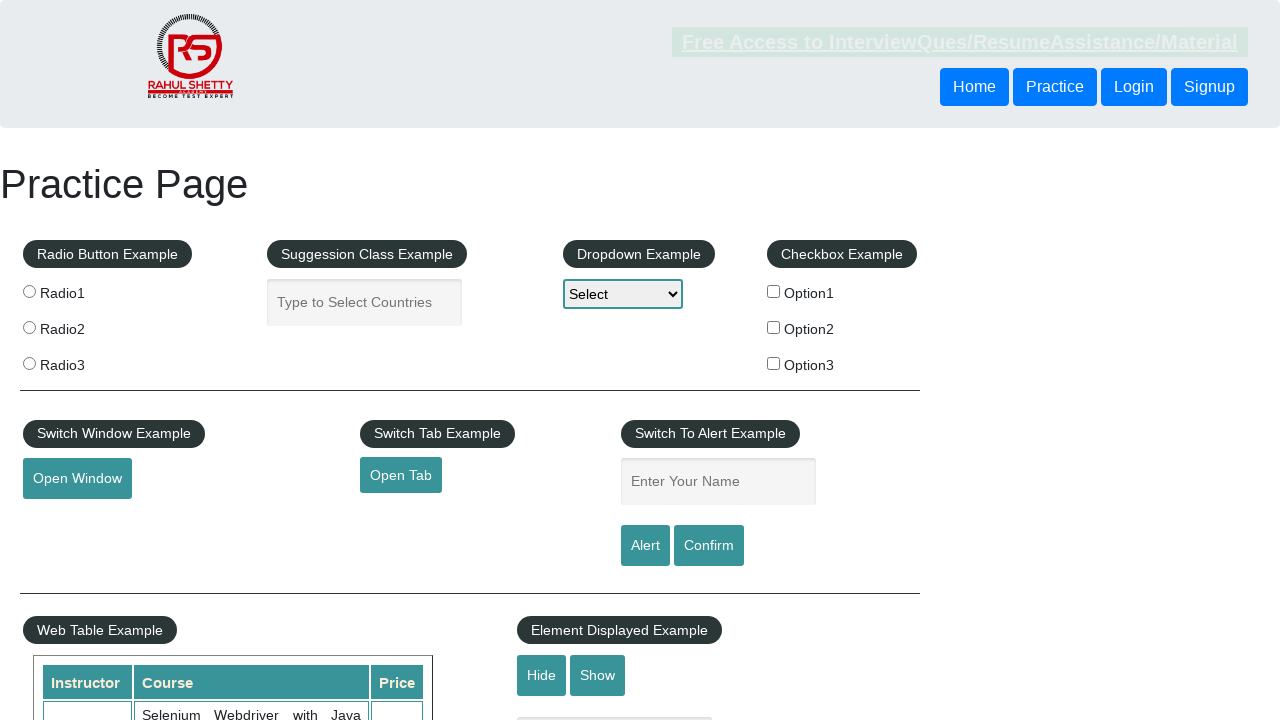

Set up dialog handler to dismiss confirm dialog
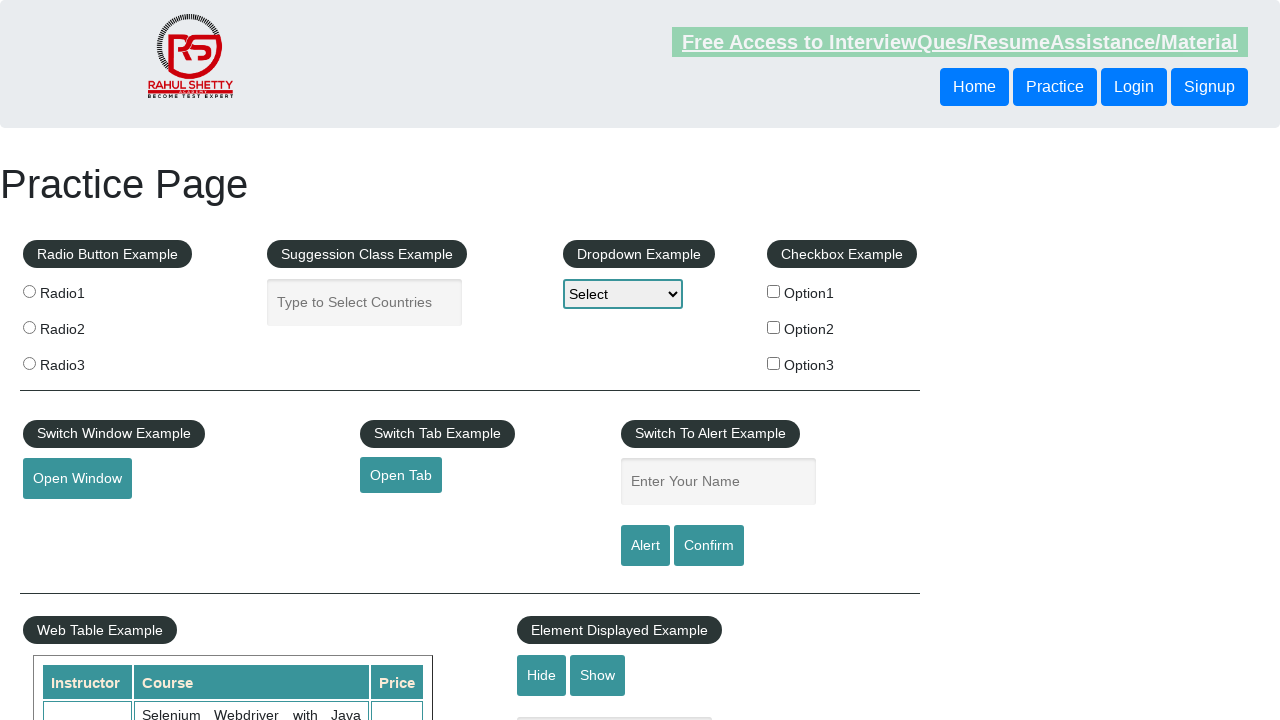

Clicked confirm button to trigger confirm dialog at (709, 546) on #confirmbtn
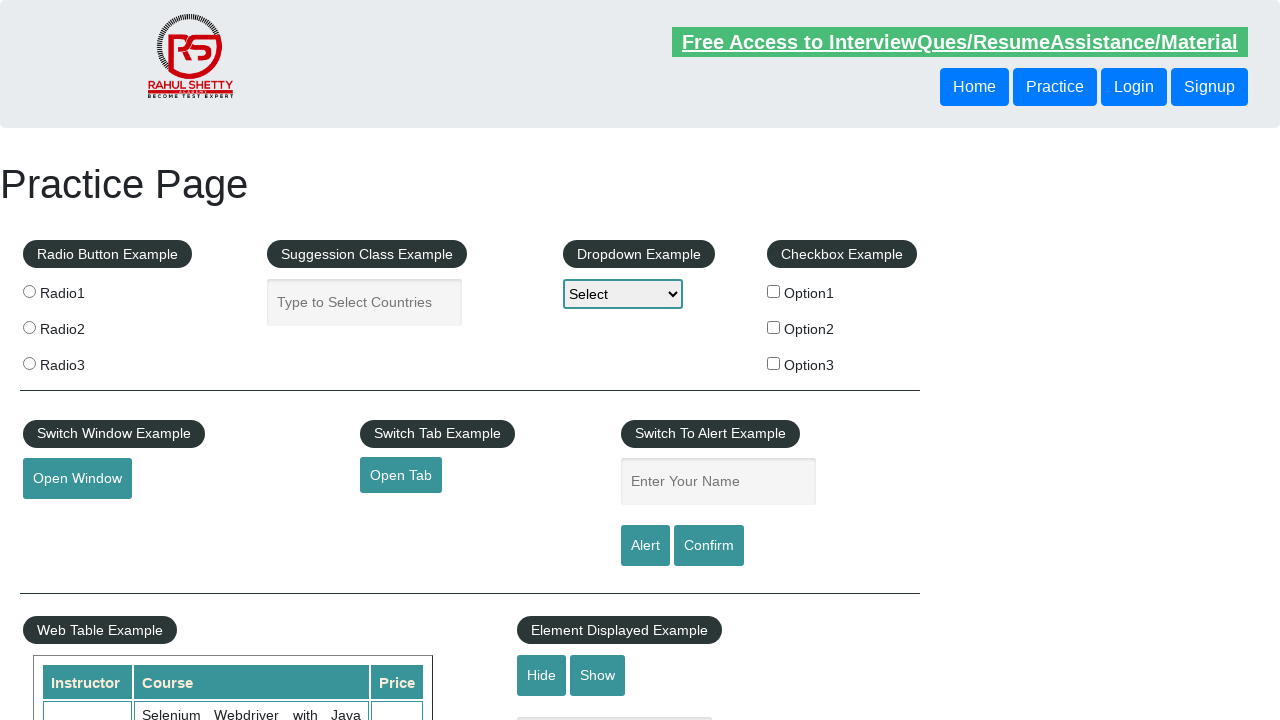

Waited 2000ms for confirm dialog interaction to complete
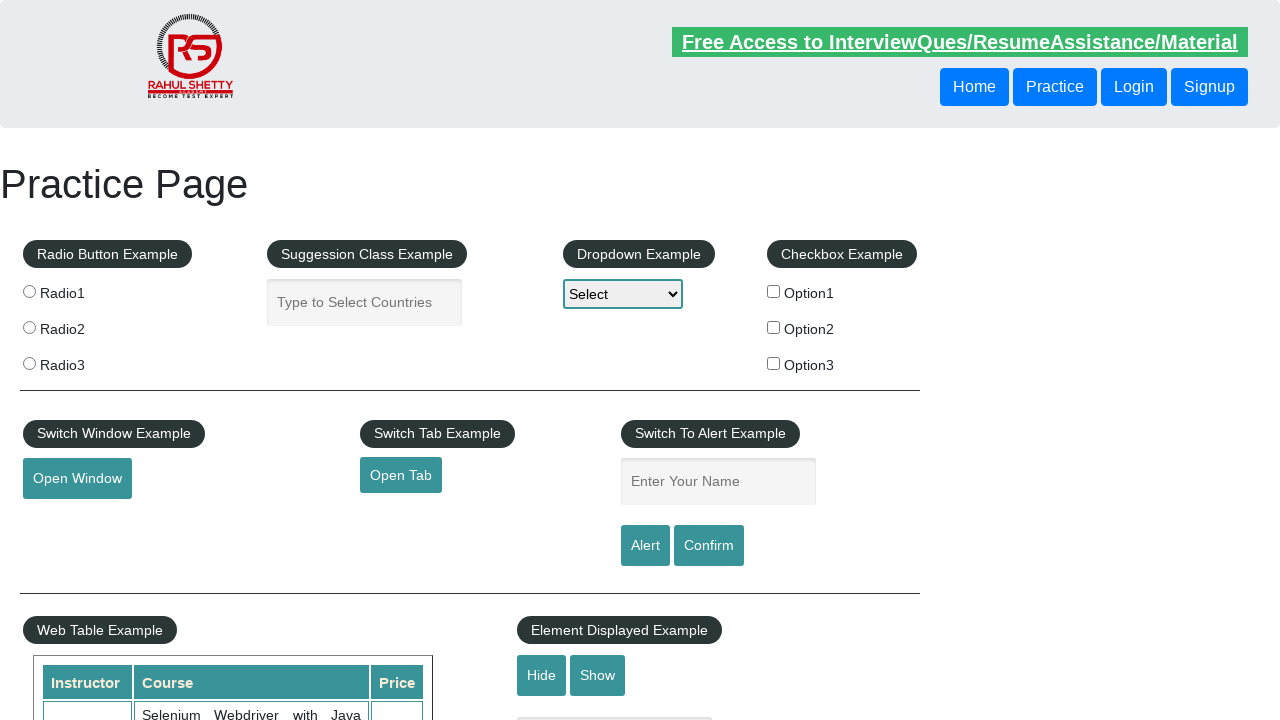

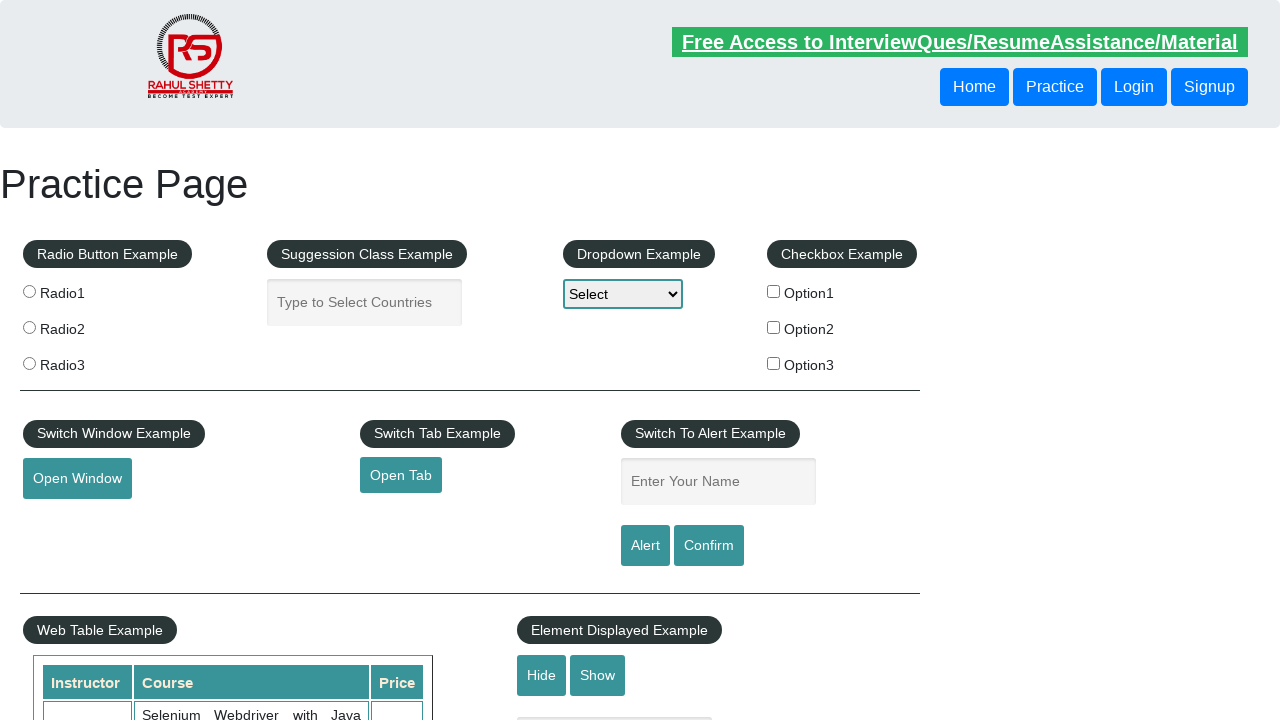